Tests alert handling by filling a form field and waiting for an alert to appear, then accepting it

Starting URL: http://only-testing-blog.blogspot.in/2014/01/new-testing.html

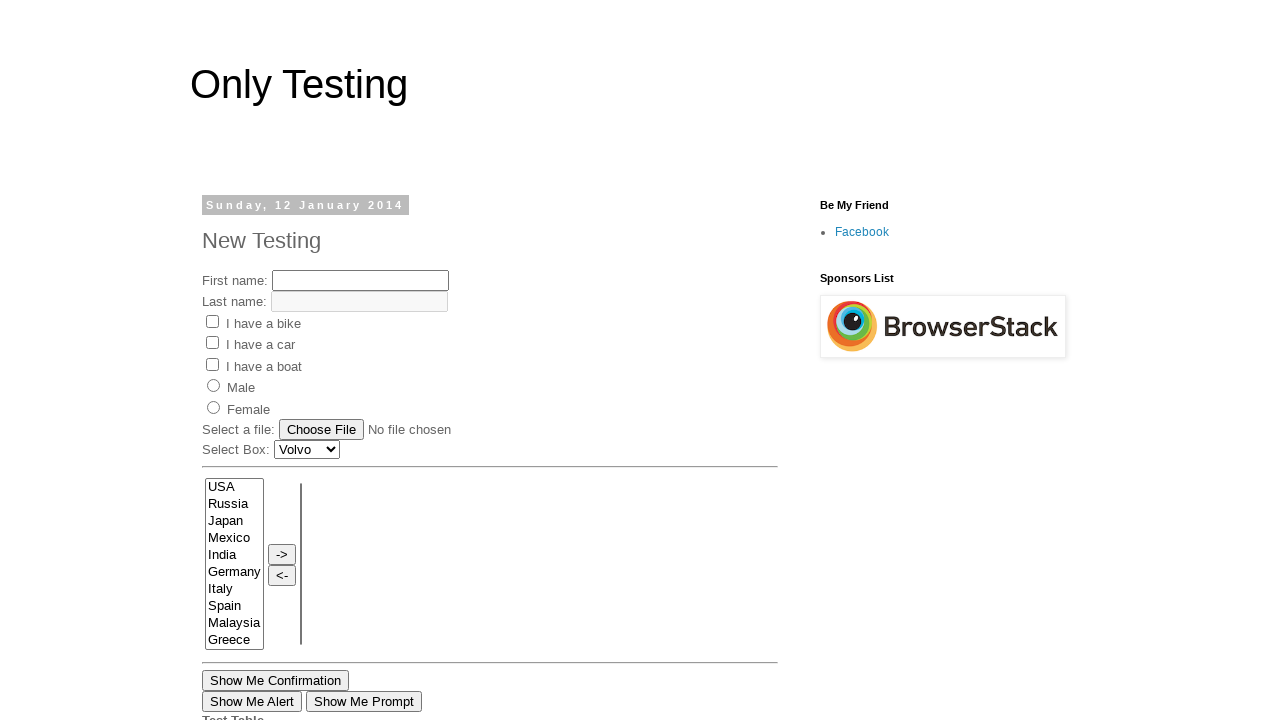

Filled first name field with 'My Name' on input[name='fname']
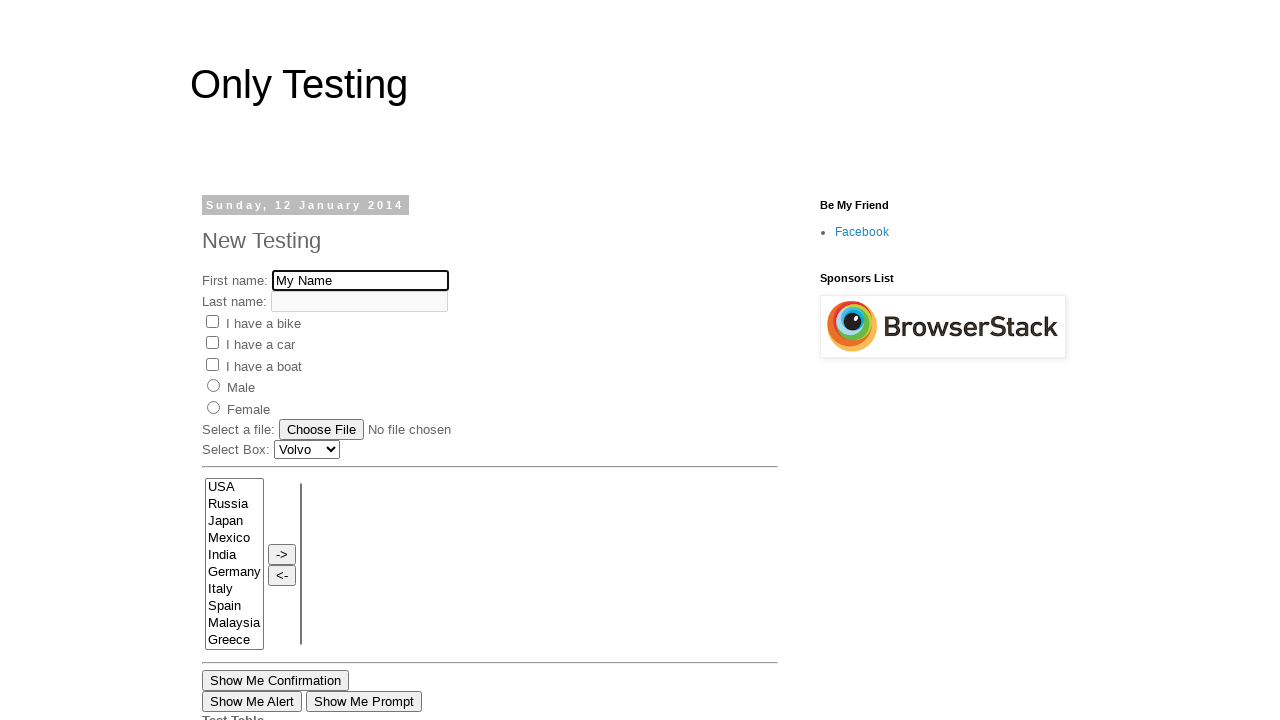

Set up dialog handler to automatically accept alerts
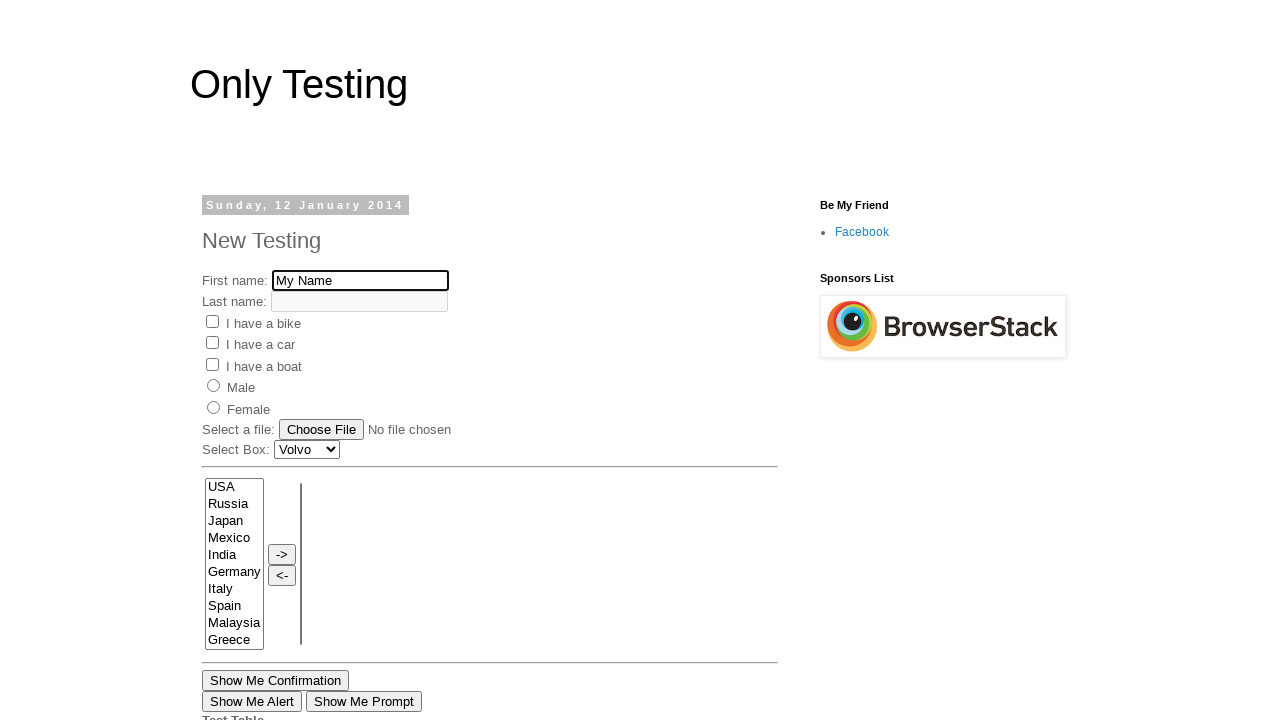

Waited for alert to appear
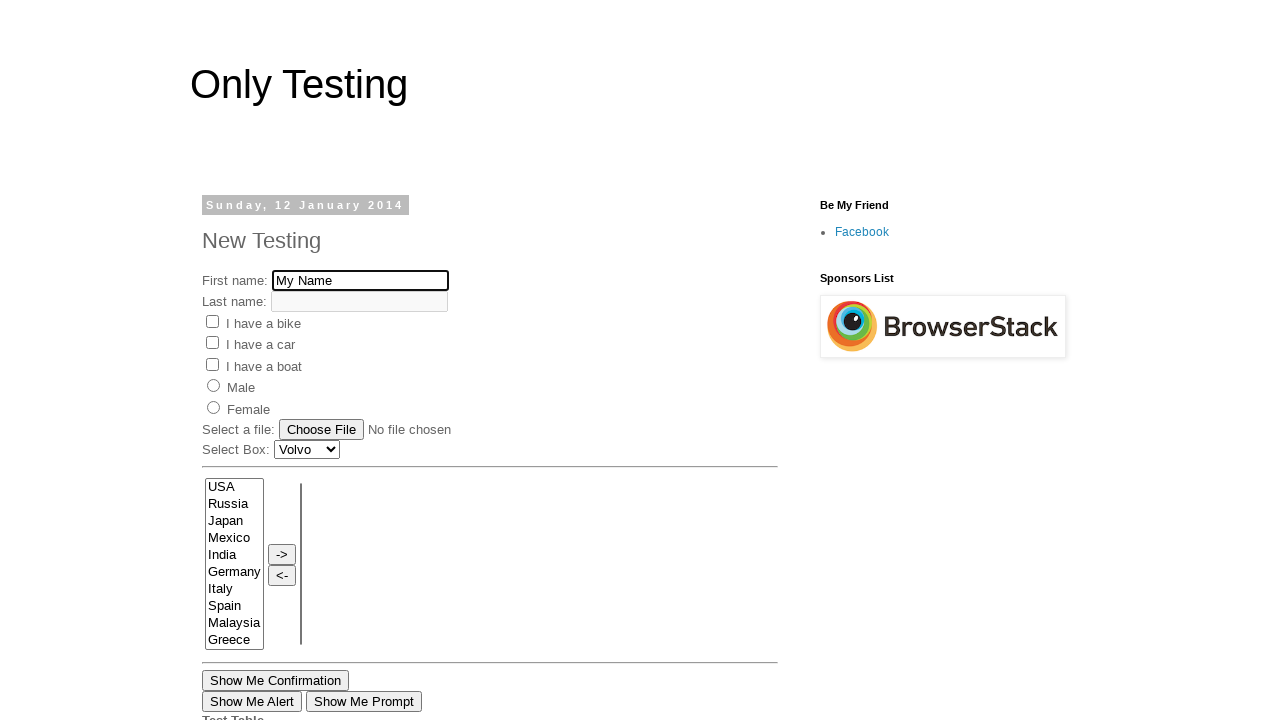

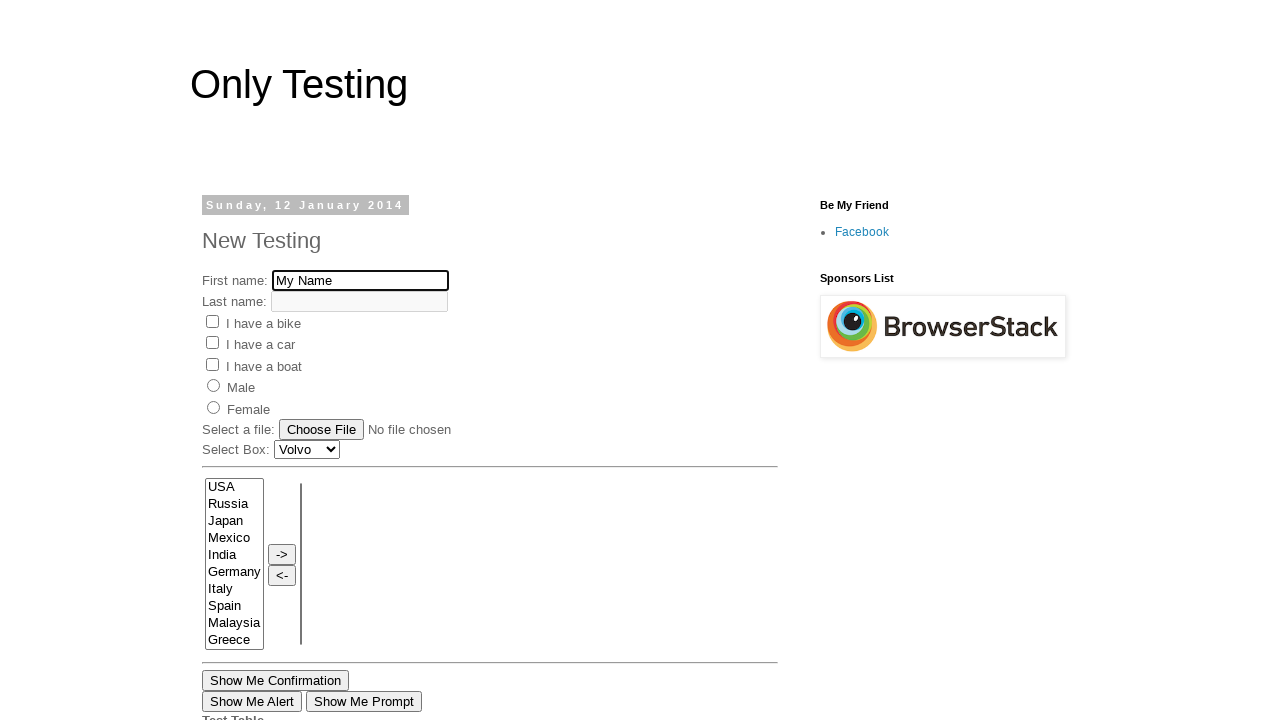